Fills out a registration form with personal details including name, address, email, phone, gender selection, hobby checkbox, and password fields, then submits the form

Starting URL: http://demo.automationtesting.in/Register.html

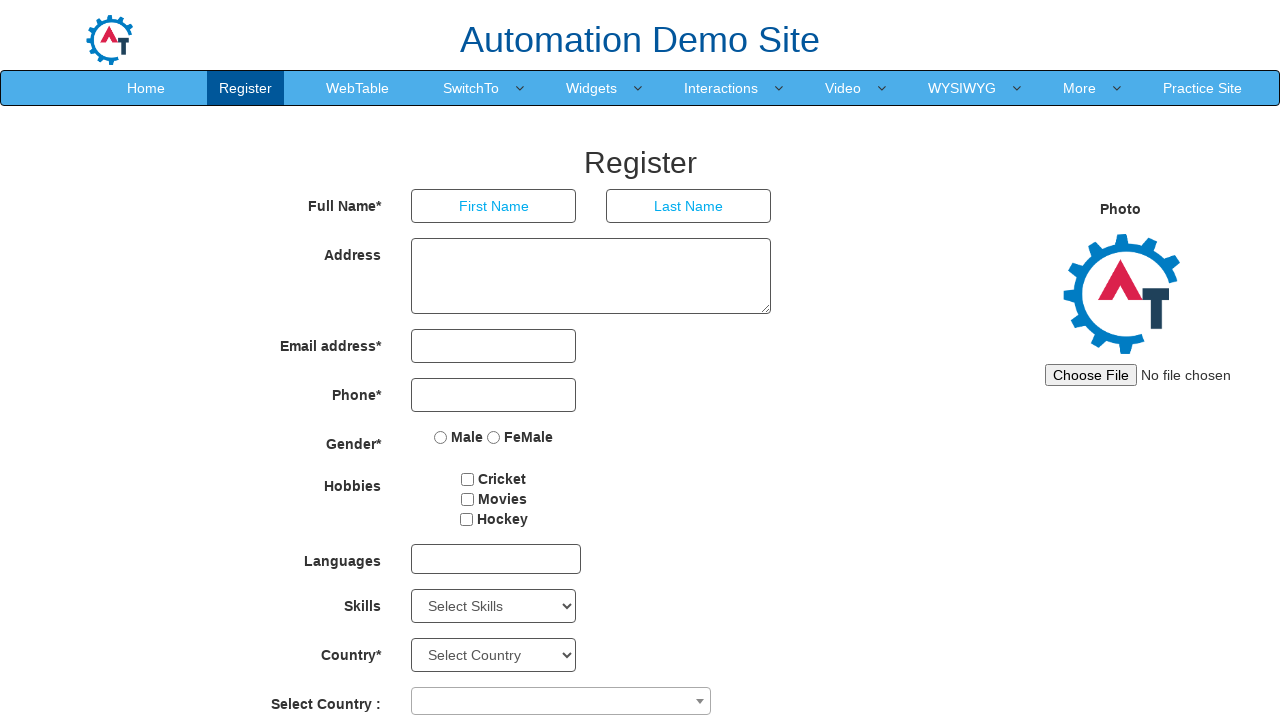

Filled First Name field with 'Pratidnya' on //input[@placeholder='First Name']
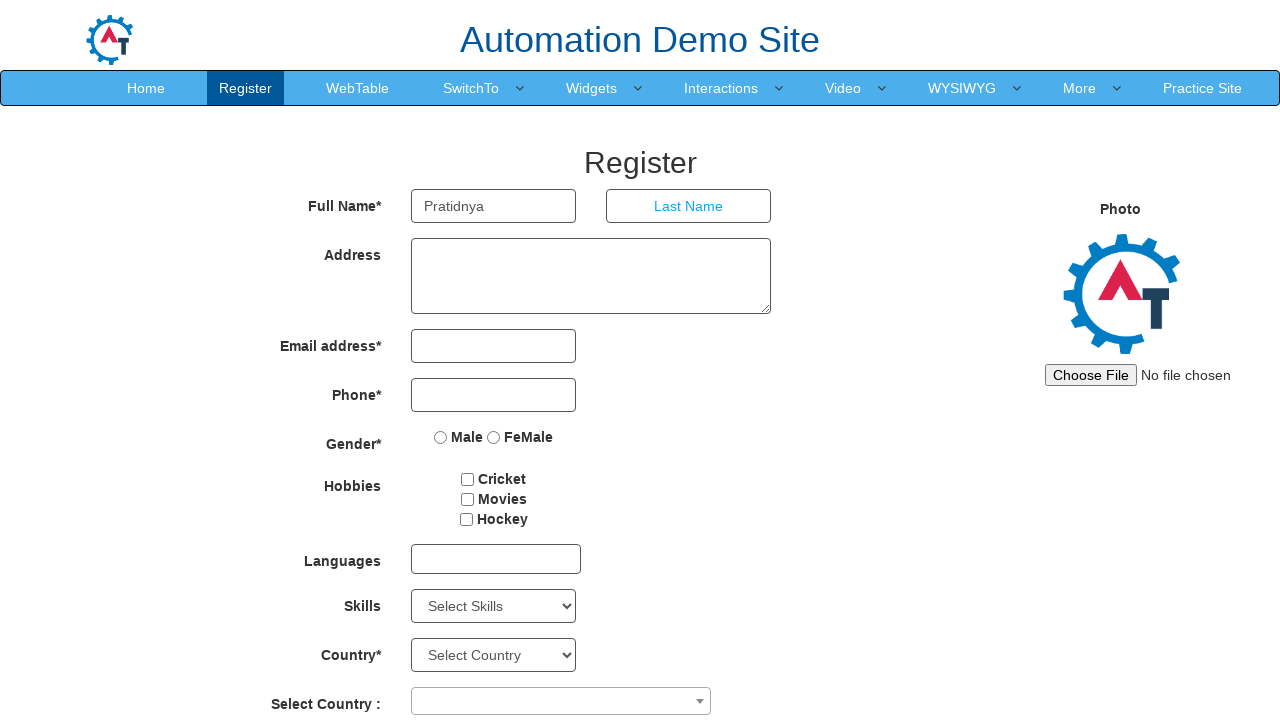

Filled Last Name field with 'Shete' on //input[@placeholder='Last Name']
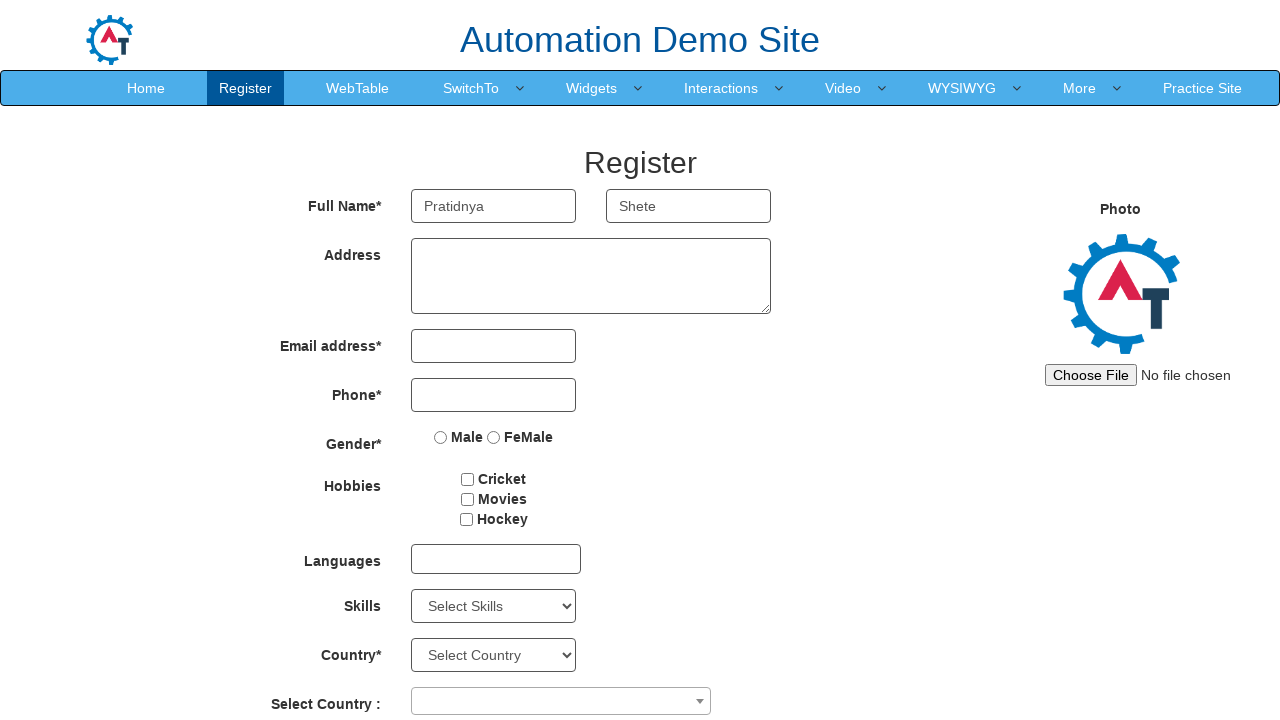

Filled Address field with '102, Baker's Street, Yayati colony, PCMC' on //textarea[@ng-model='Adress']
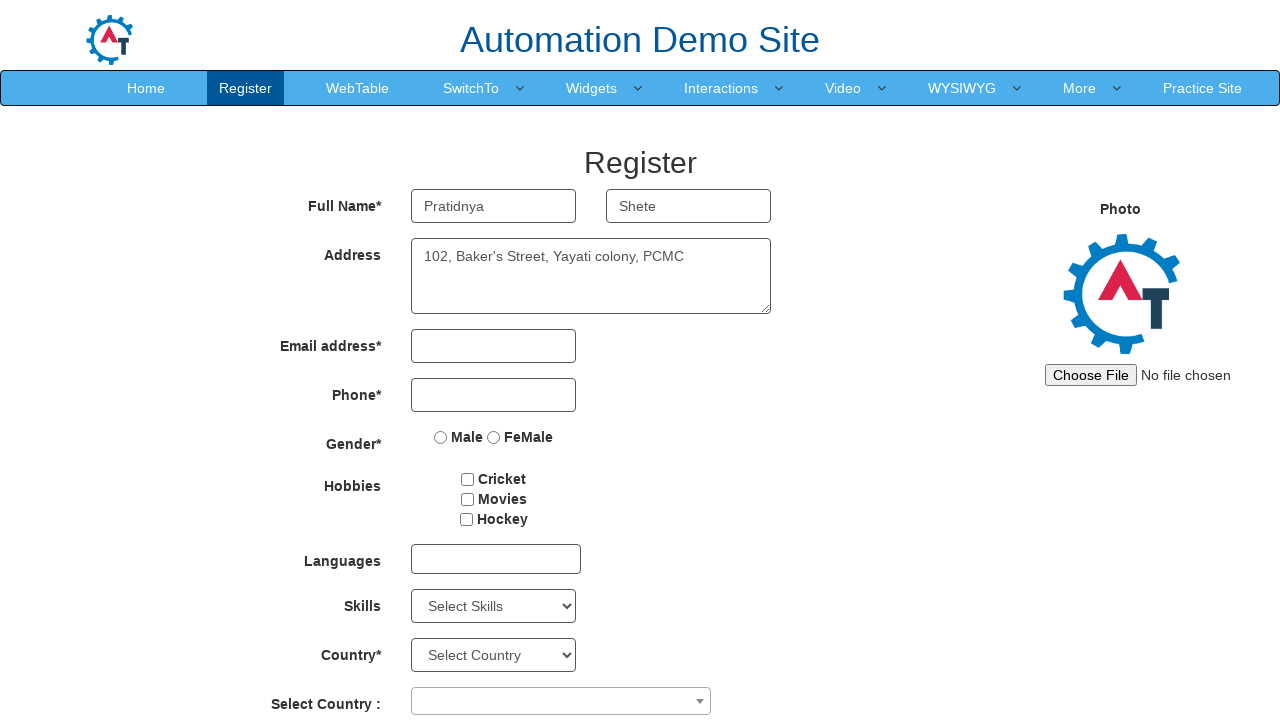

Filled Email field with 'shetePratidnya5@gmail.com' on //input[@ng-model='EmailAdress']
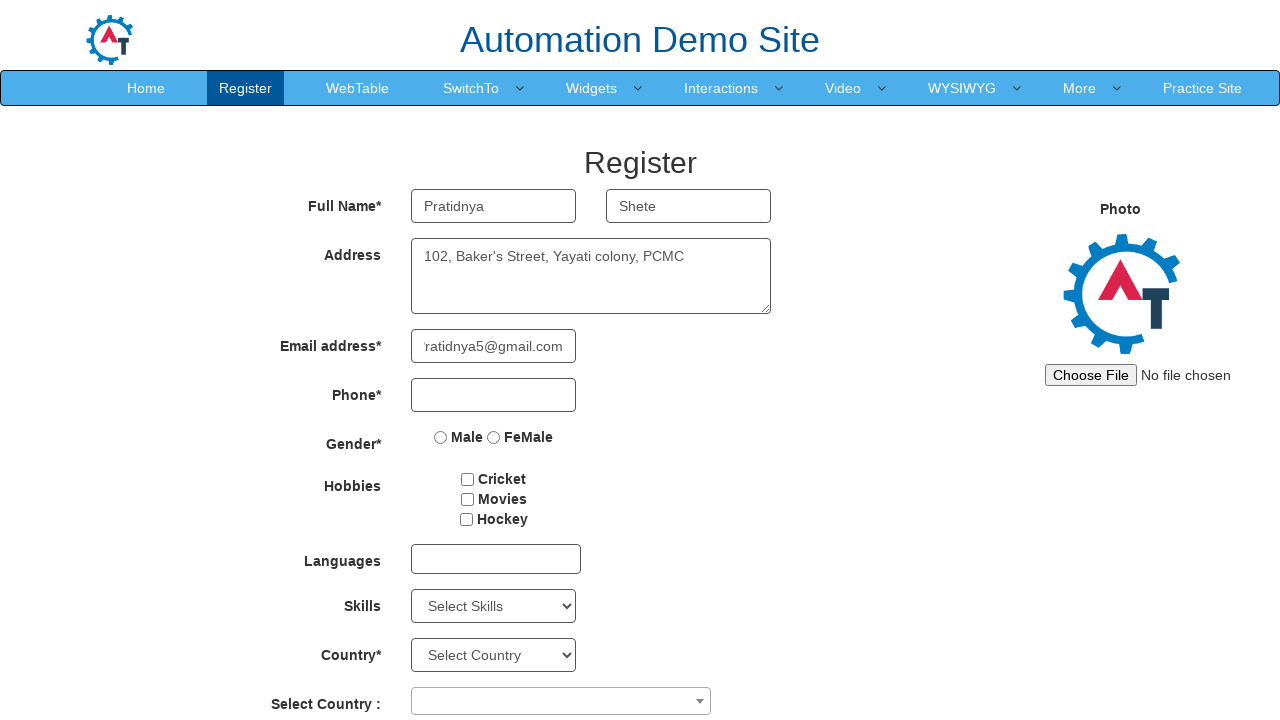

Filled Phone Number field with '0123456789' on //input[@type='tel']
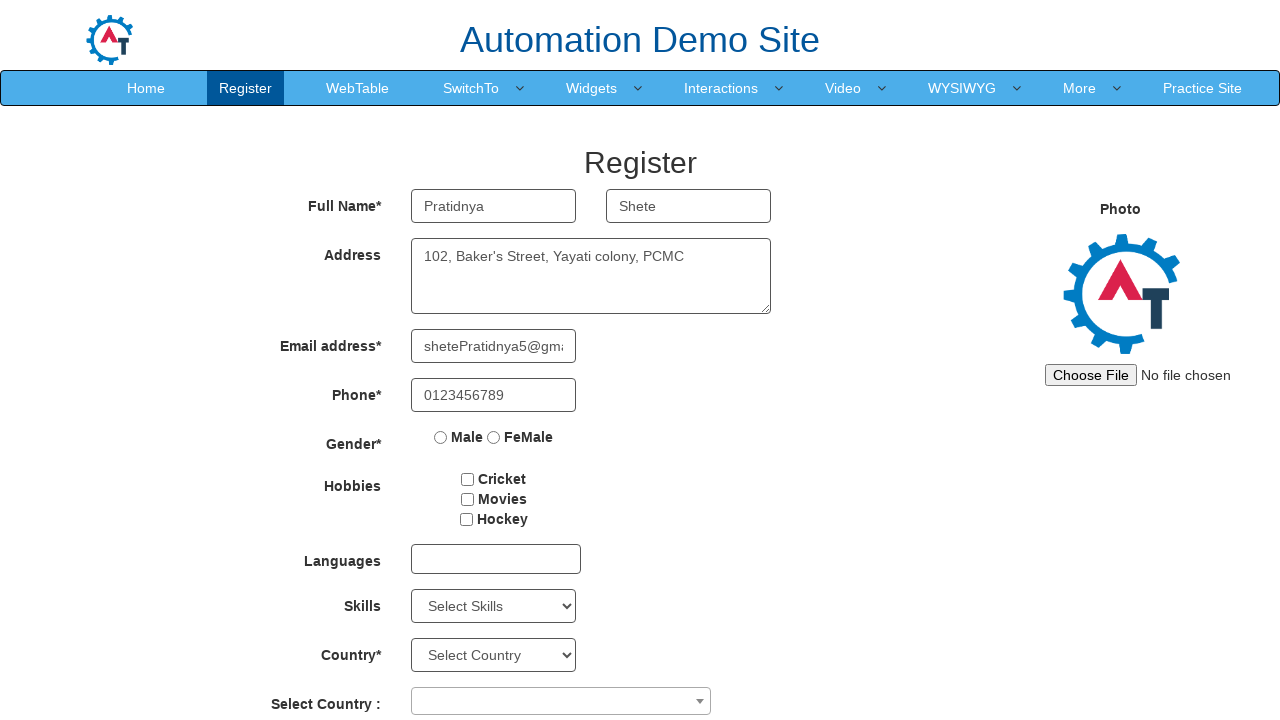

Selected Female radio button at (494, 437) on xpath=//input[@value='FeMale']
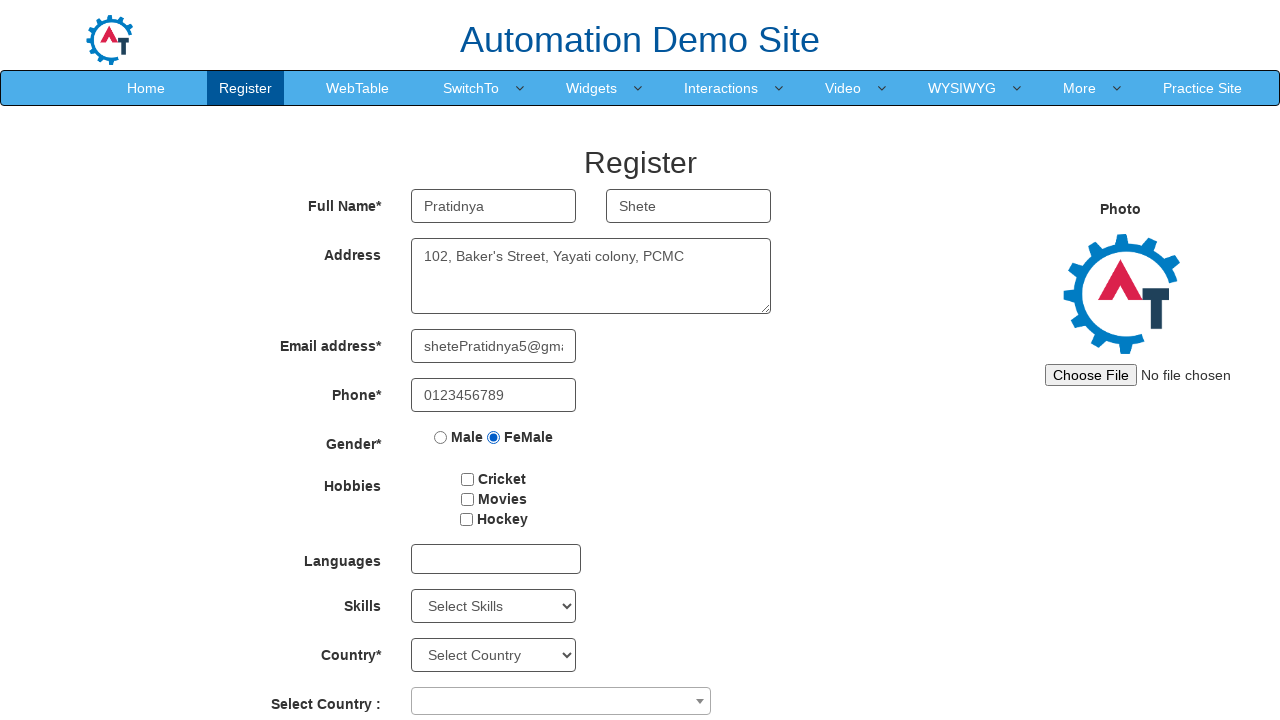

Checked Hockey checkbox at (466, 519) on #checkbox3
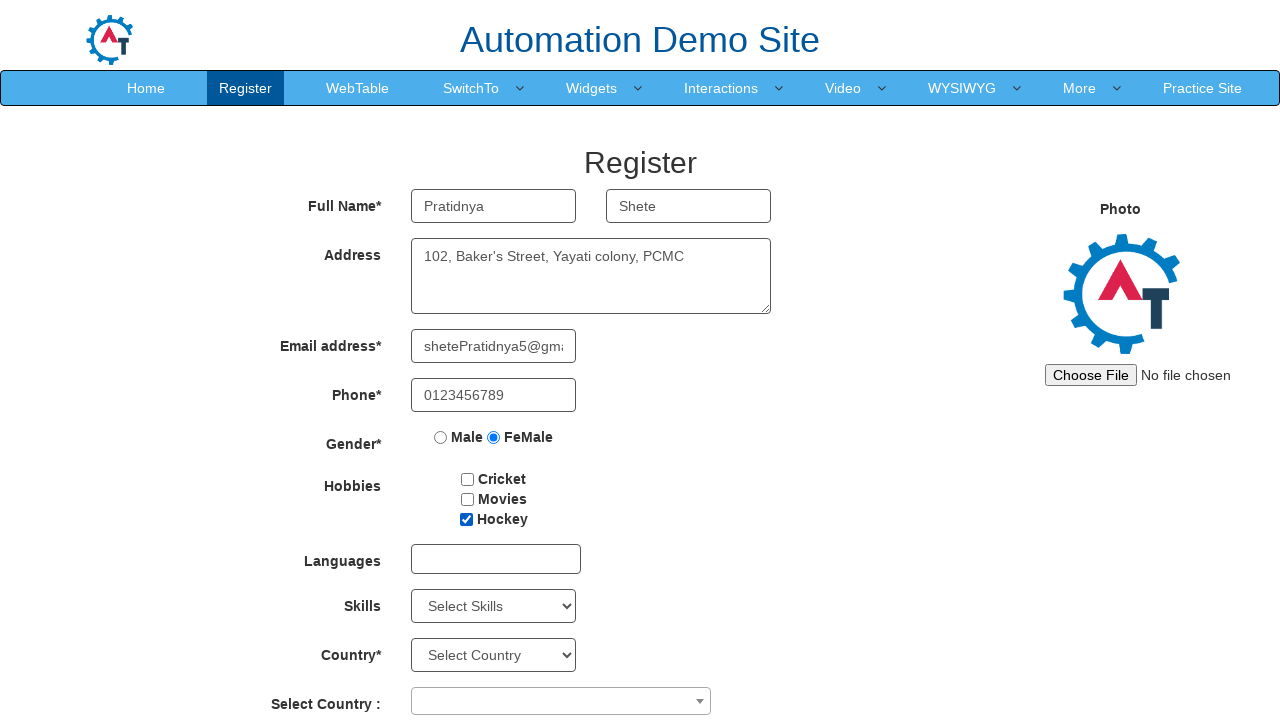

Filled password field with 'a1b2c3' on #firstpassword
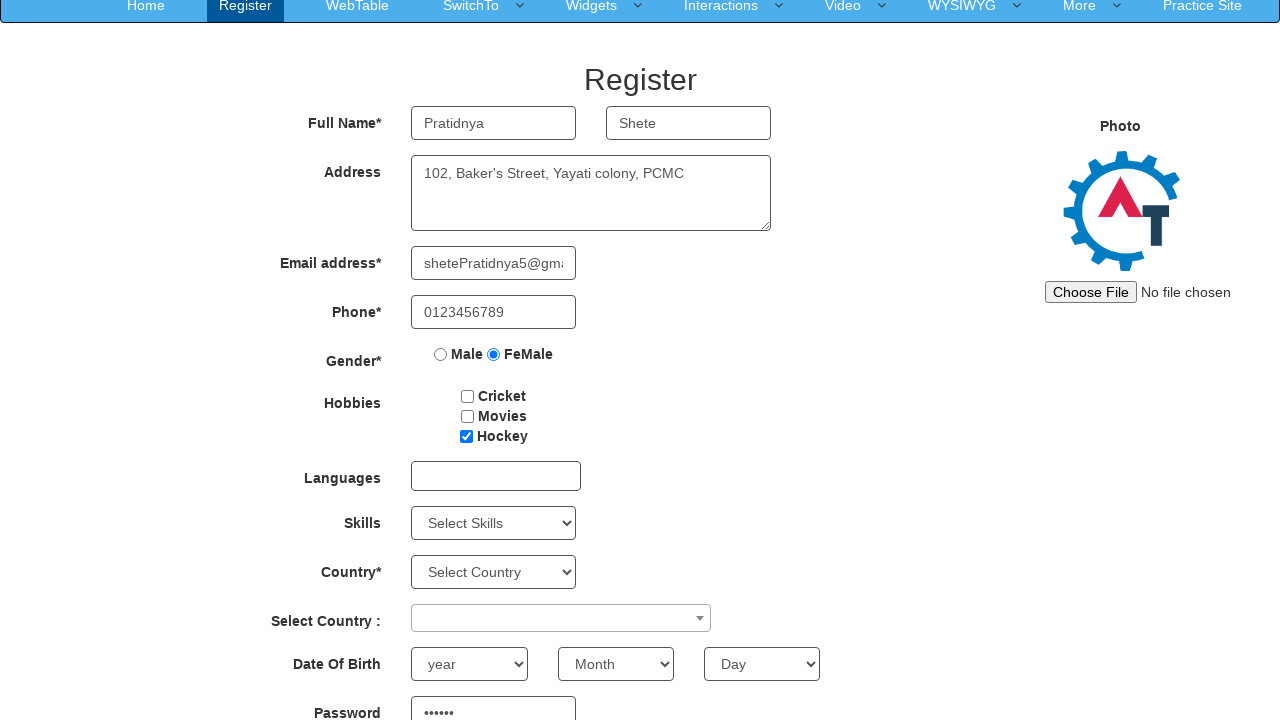

Filled confirm password field with 'a1b2c3' on #secondpassword
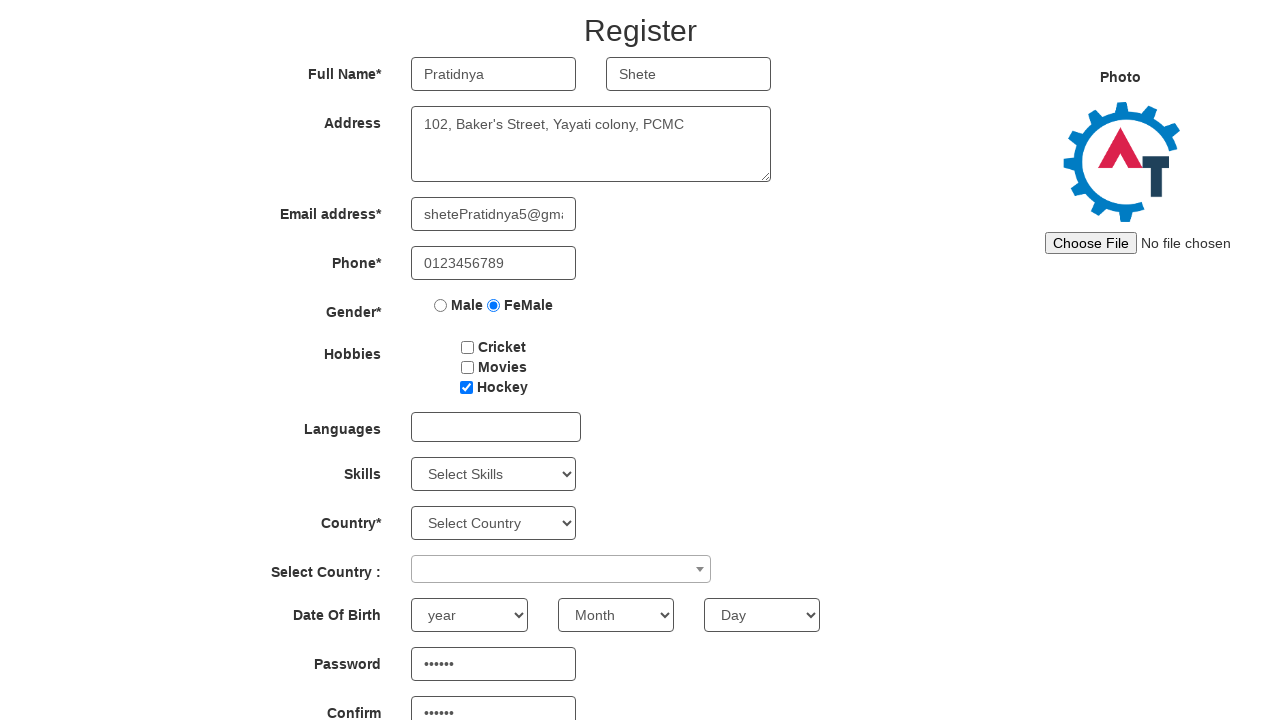

Clicked submit button to register at (572, 623) on #submitbtn
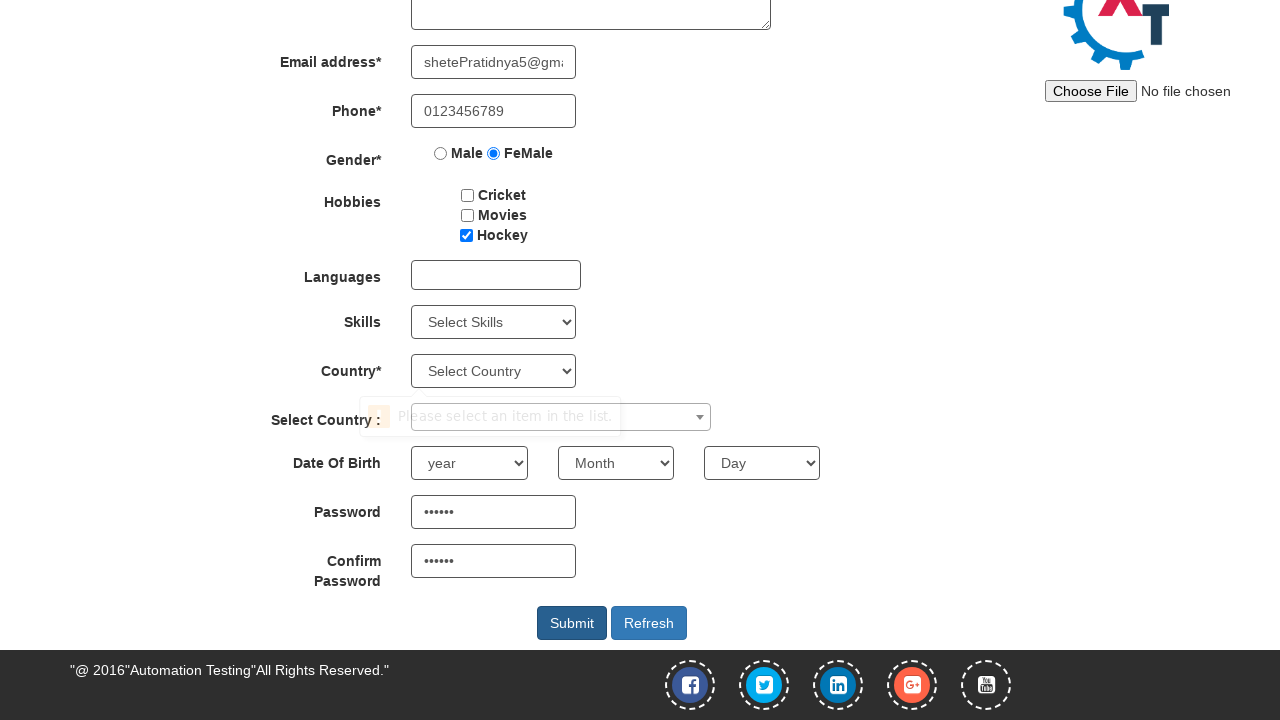

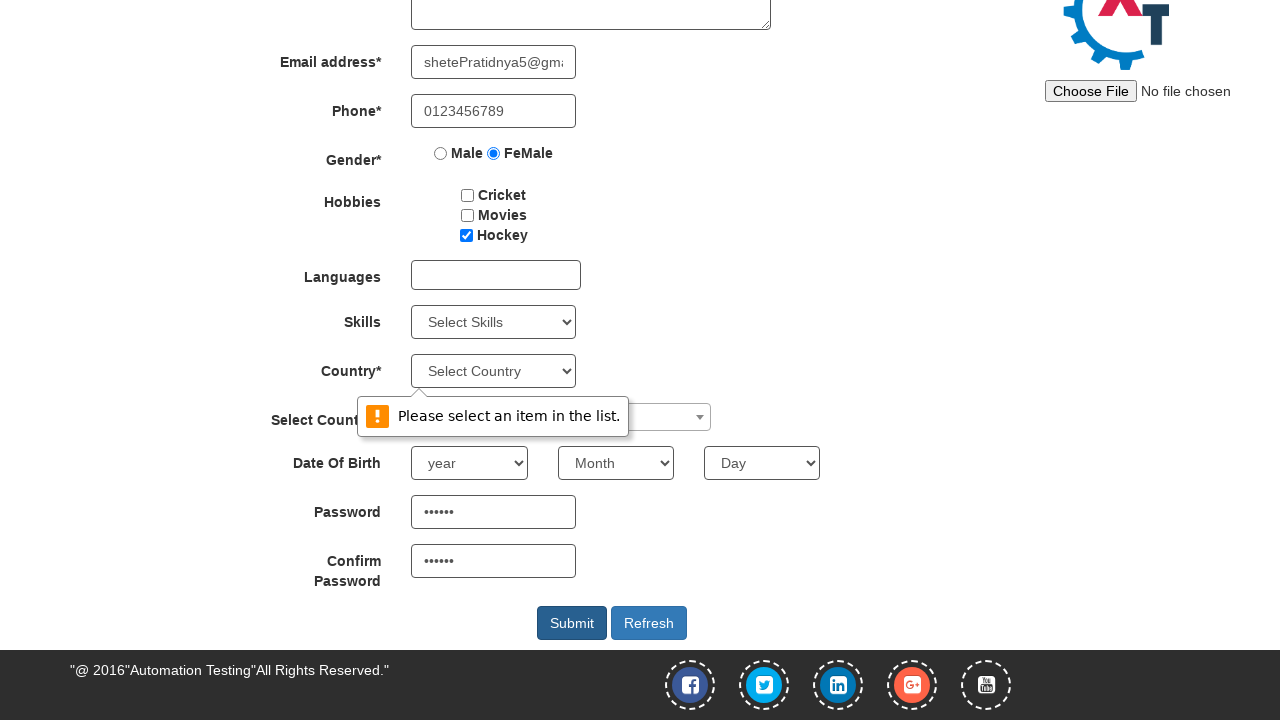